Tests editing a todo item by double-clicking, changing the text, and pressing Enter

Starting URL: https://demo.playwright.dev/todomvc

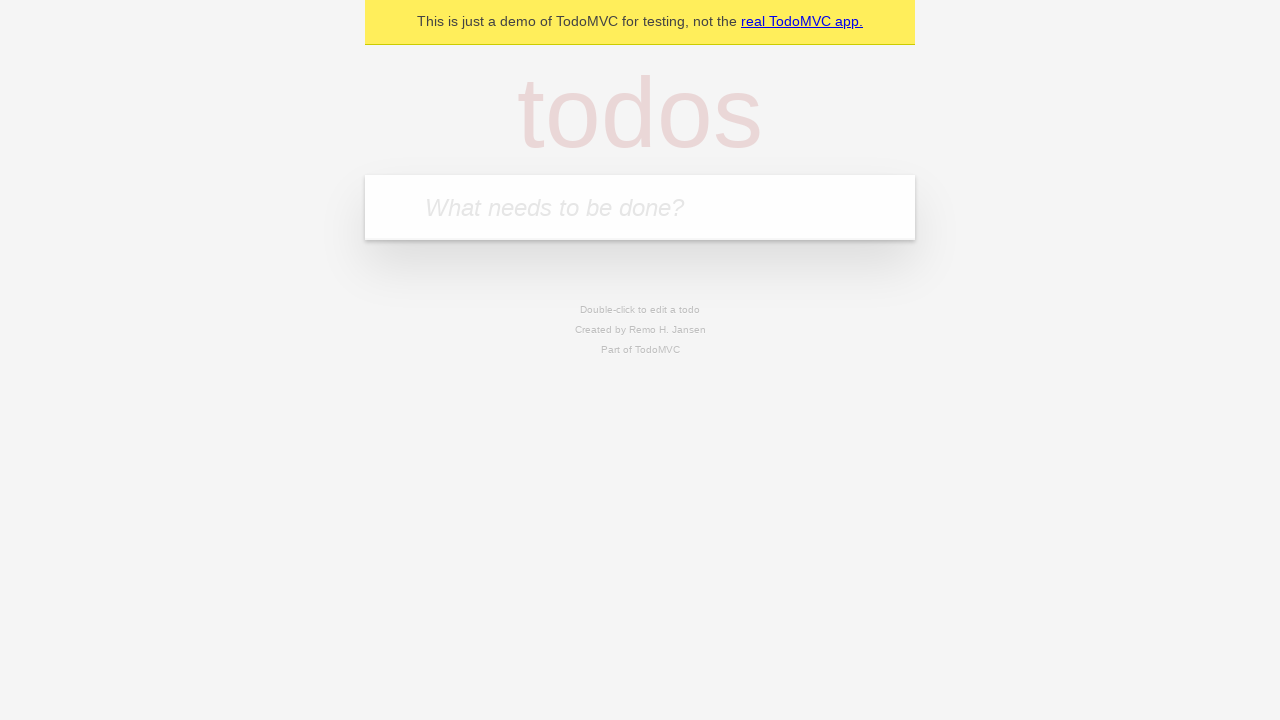

Filled input with 'buy some cheese' on internal:attr=[placeholder="What needs to be done?"i]
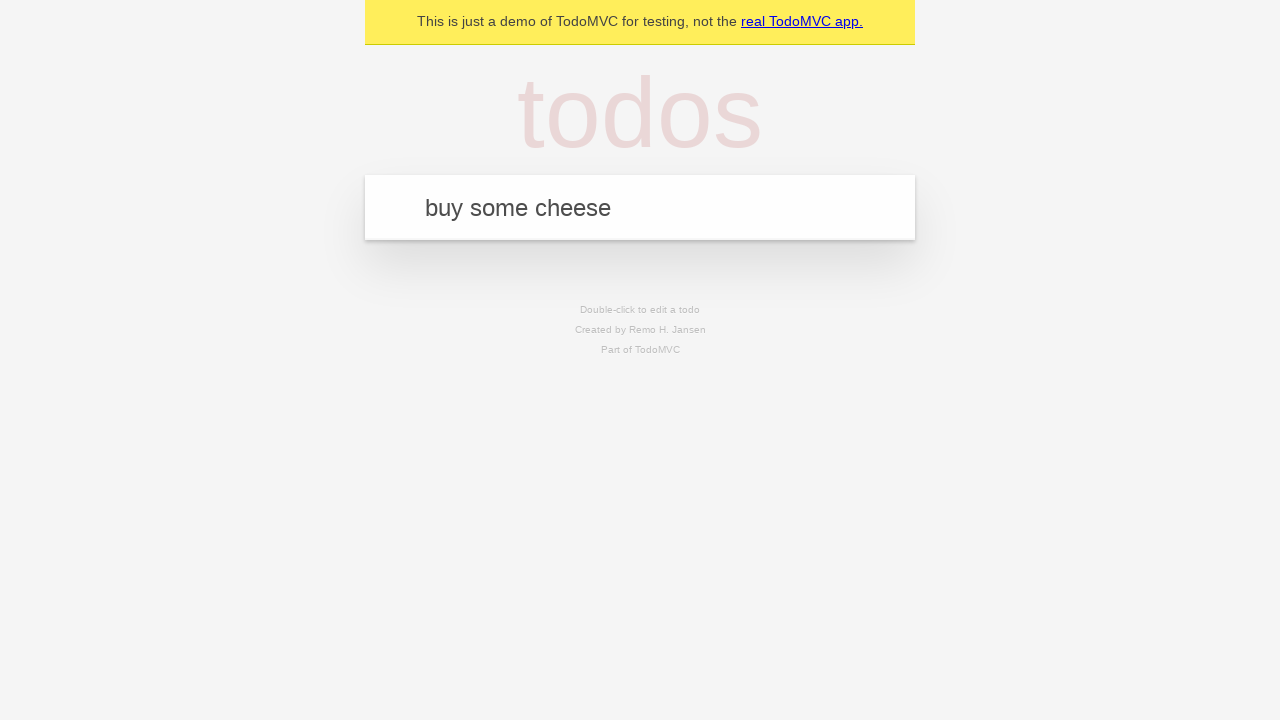

Pressed Enter to create first todo on internal:attr=[placeholder="What needs to be done?"i]
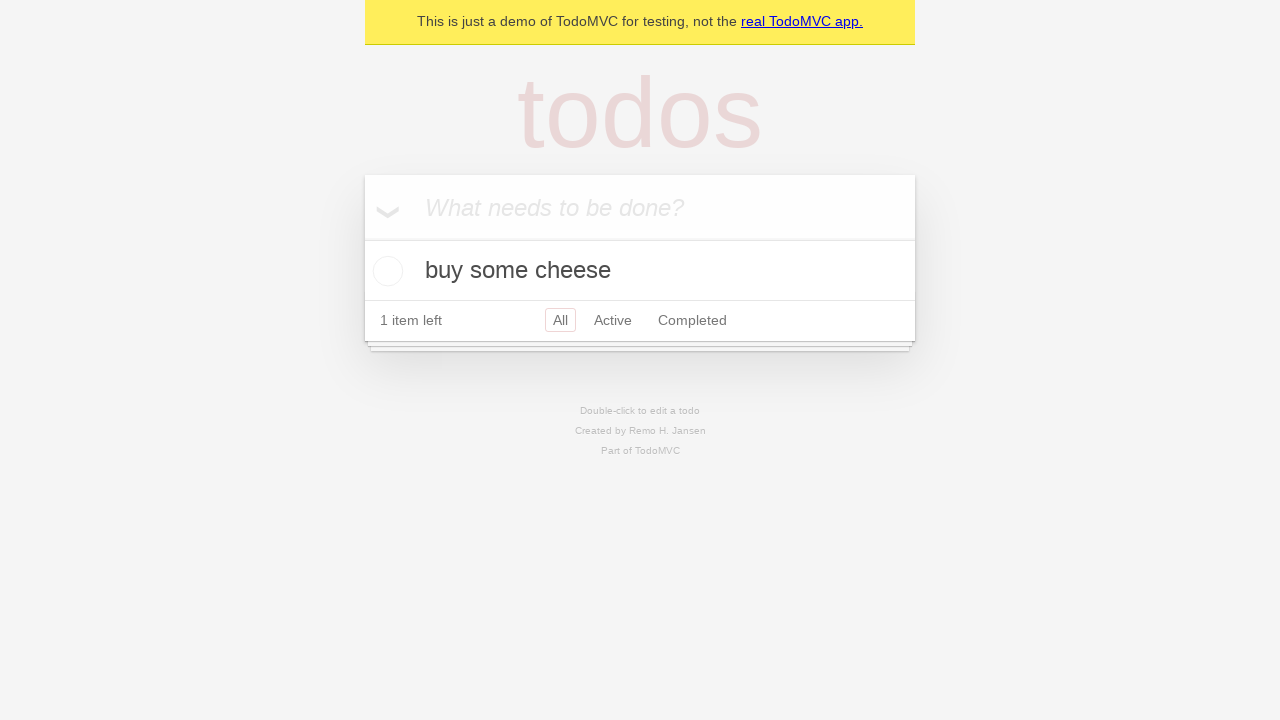

Filled input with 'feed the cat' on internal:attr=[placeholder="What needs to be done?"i]
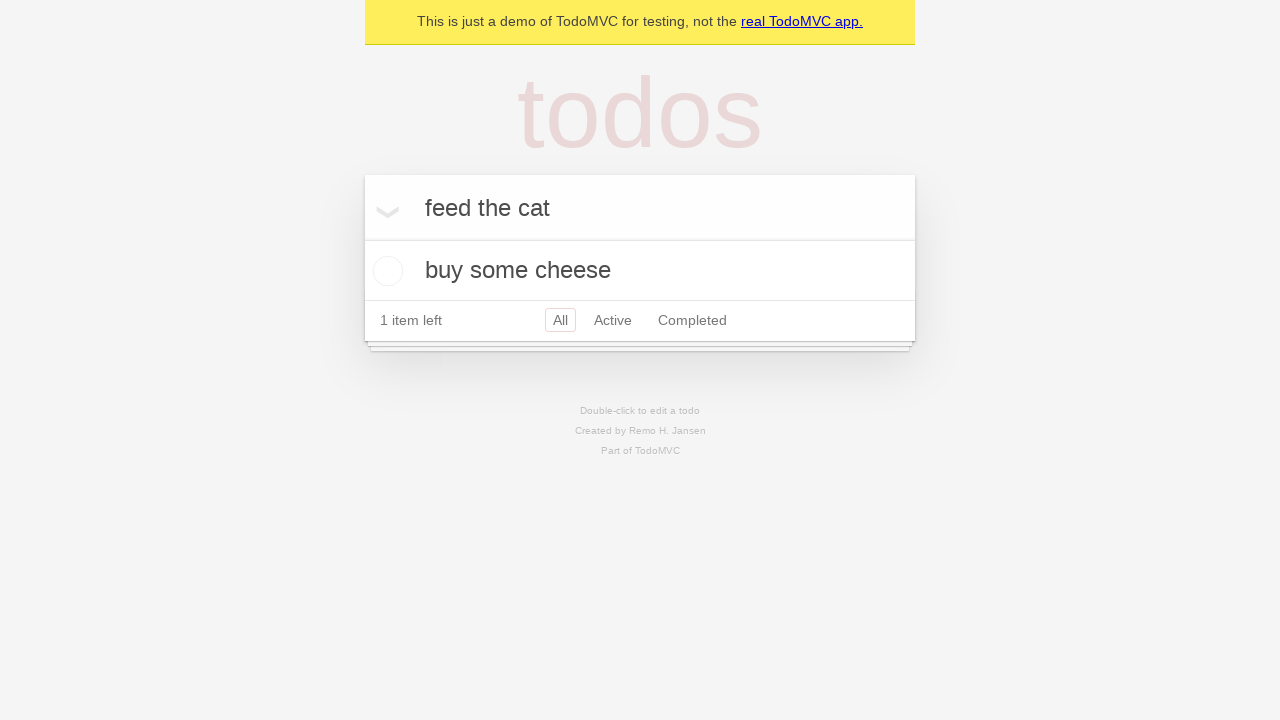

Pressed Enter to create second todo on internal:attr=[placeholder="What needs to be done?"i]
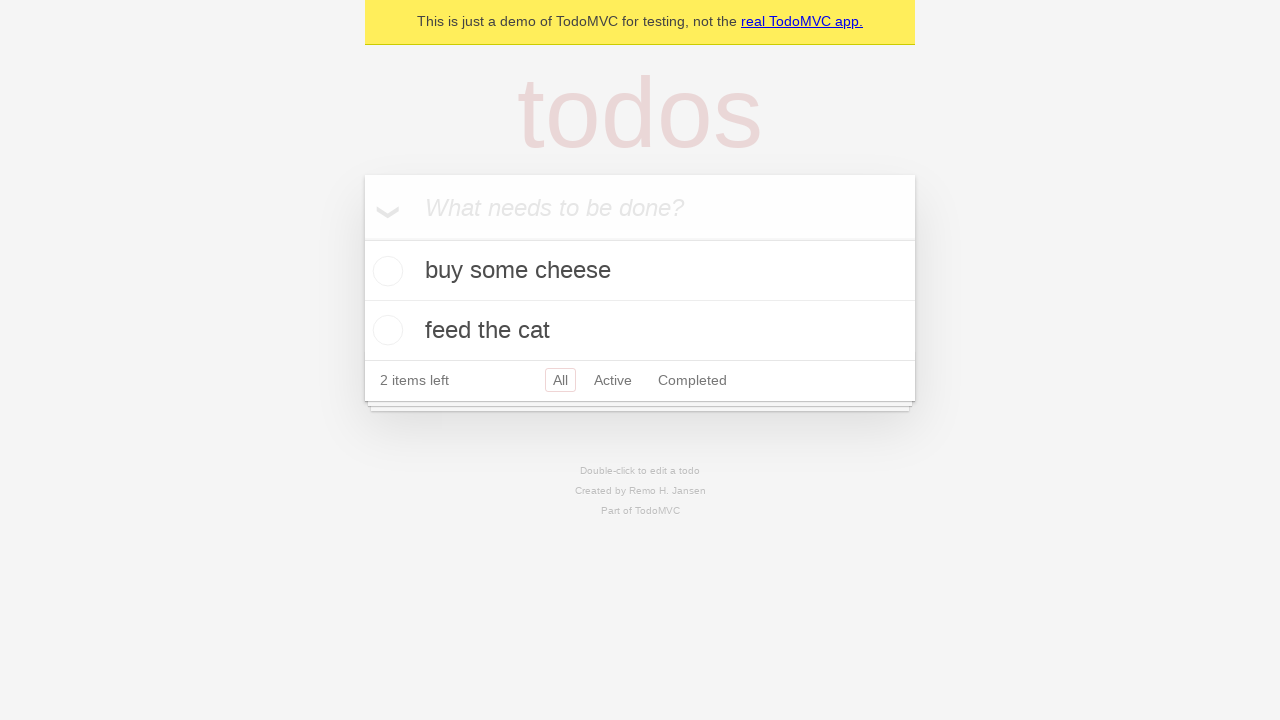

Filled input with 'book a doctors appointment' on internal:attr=[placeholder="What needs to be done?"i]
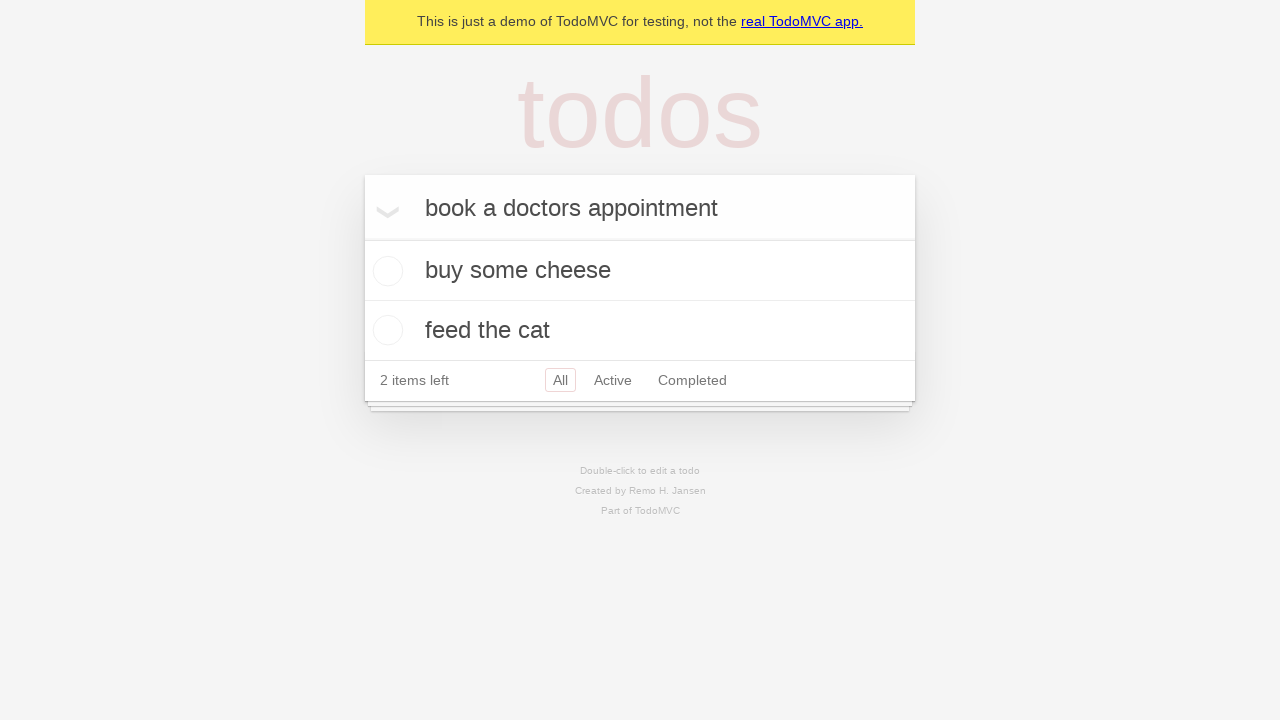

Pressed Enter to create third todo on internal:attr=[placeholder="What needs to be done?"i]
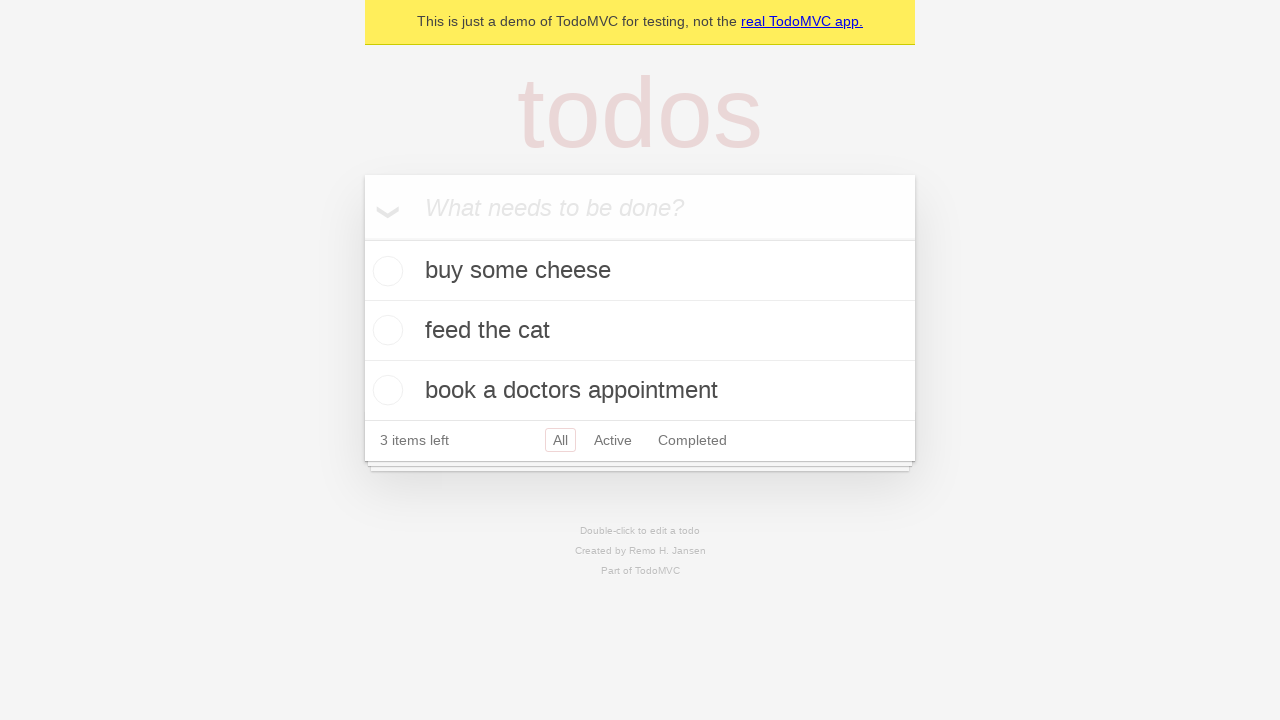

Double-clicked second todo item to enter edit mode at (640, 331) on internal:testid=[data-testid="todo-item"s] >> nth=1
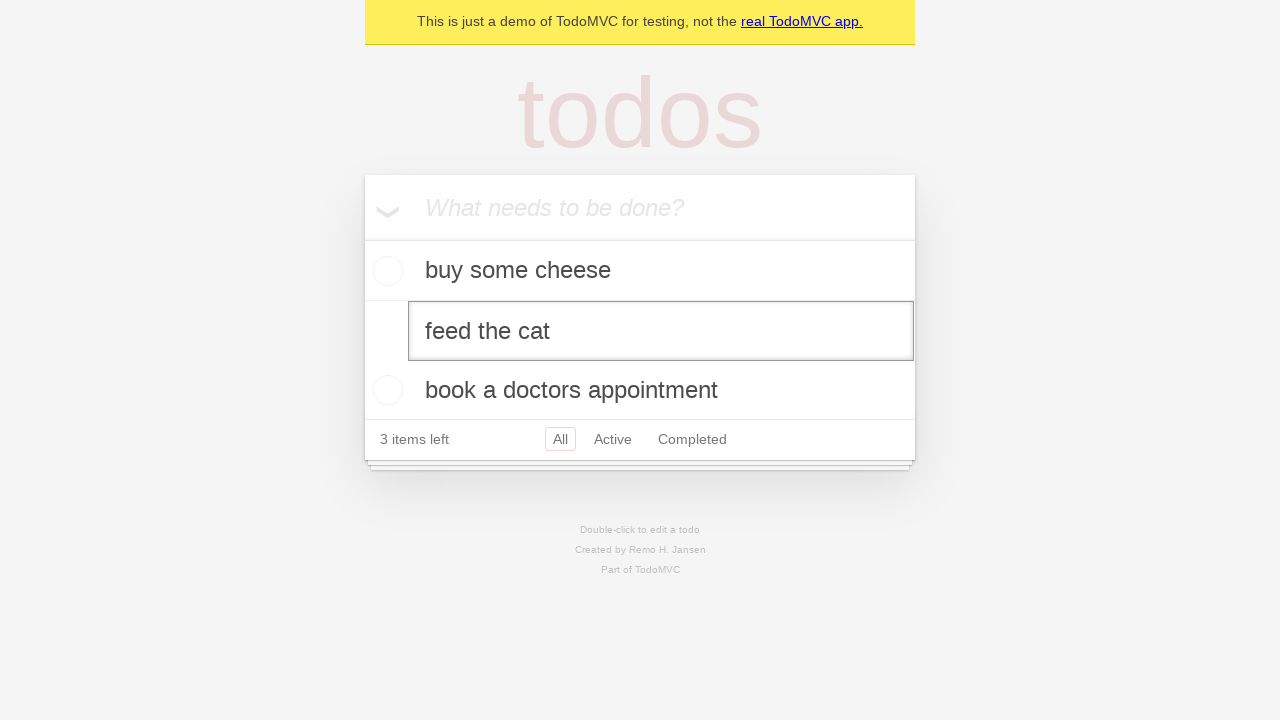

Changed todo text to 'buy some sausages' on internal:testid=[data-testid="todo-item"s] >> nth=1 >> internal:role=textbox[nam
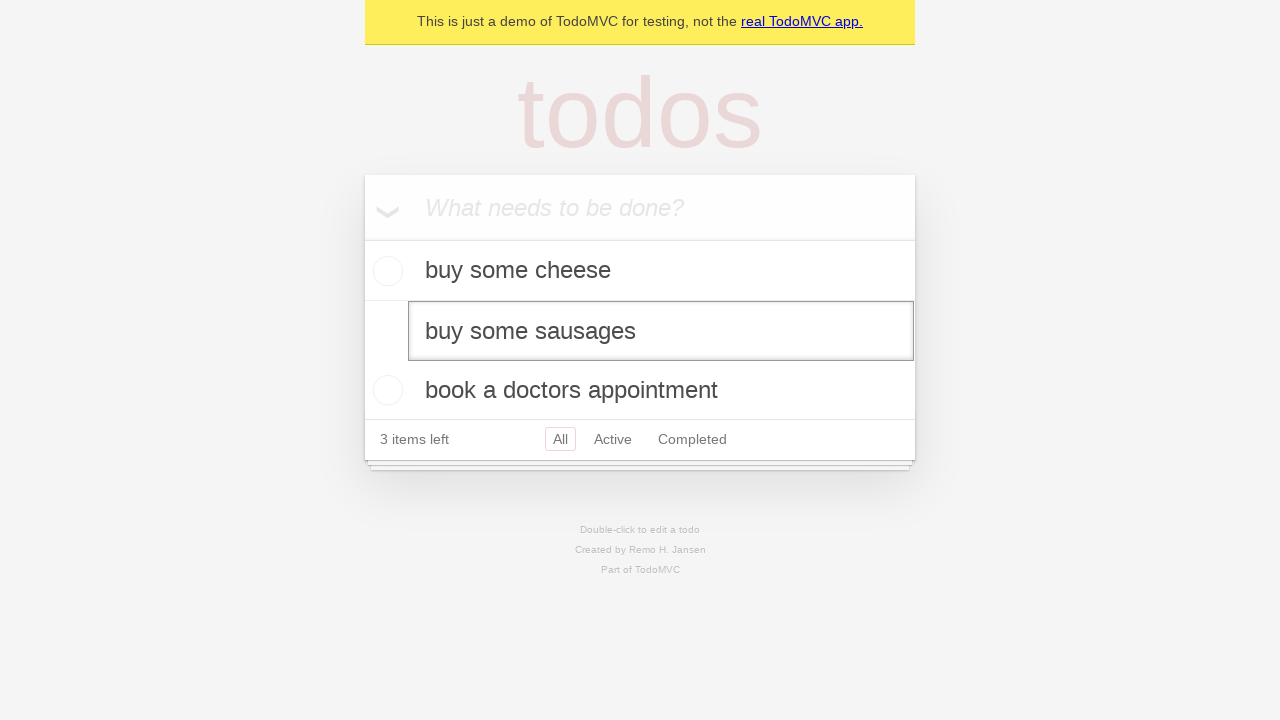

Pressed Enter to confirm the edited todo text on internal:testid=[data-testid="todo-item"s] >> nth=1 >> internal:role=textbox[nam
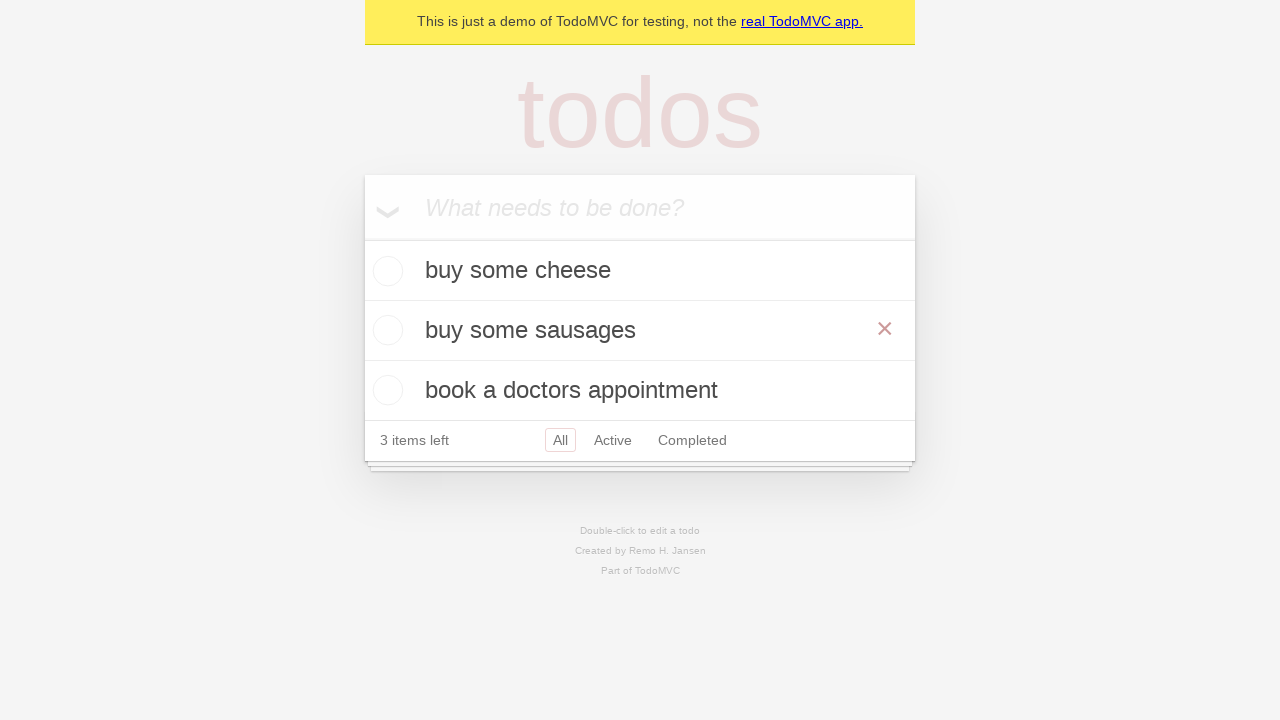

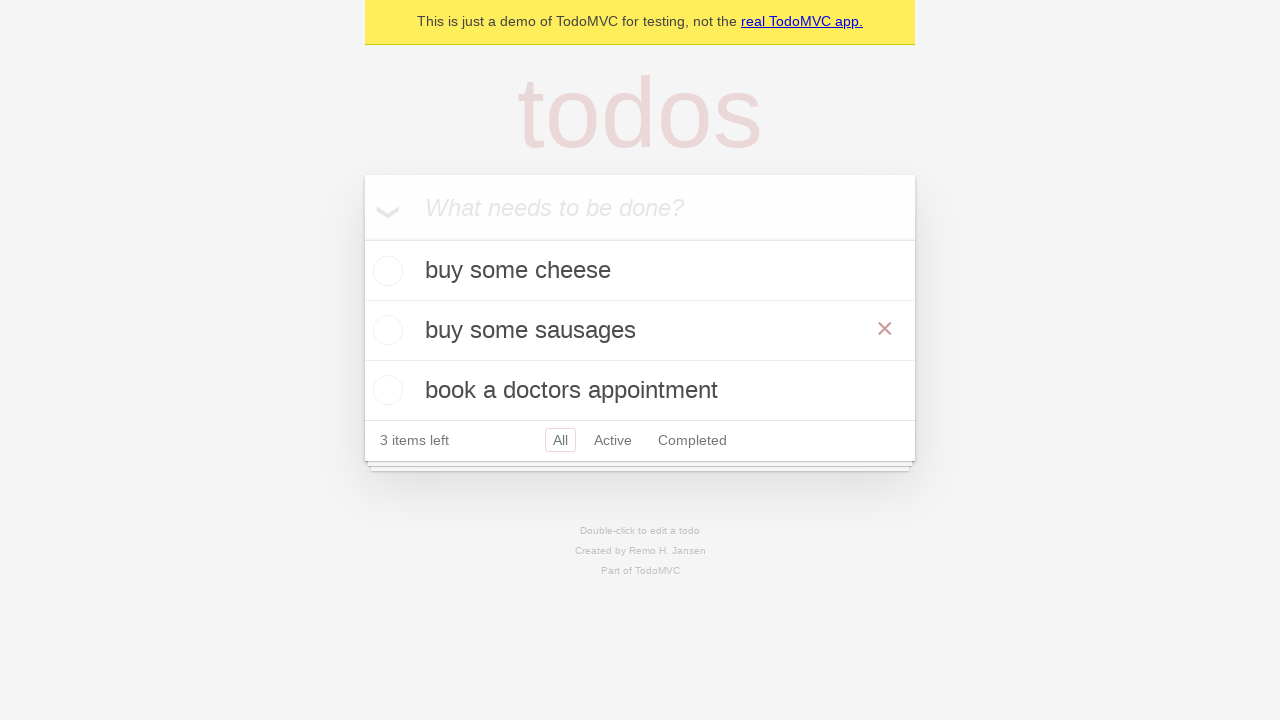